Tests a jQuery combo tree dropdown component by clicking on the input box and selecting items from the dropdown list

Starting URL: https://www.jqueryscript.net/demo/Drop-Down-Combo-Tree/

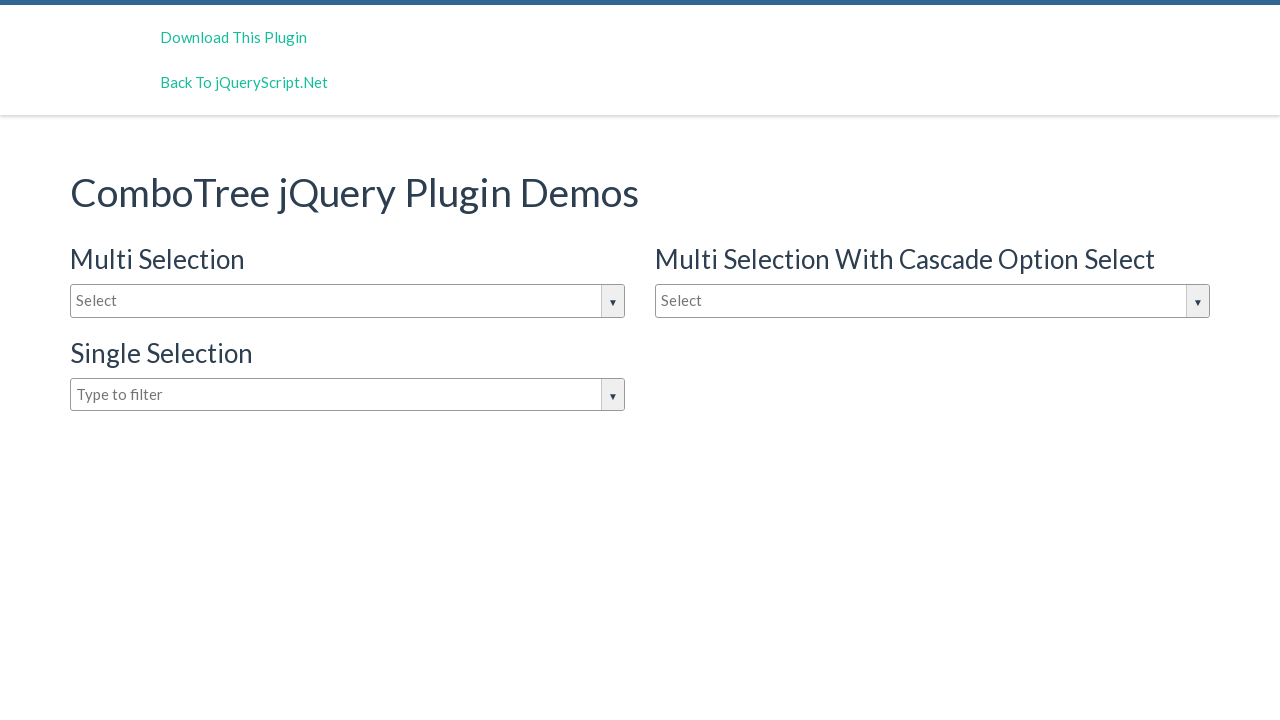

Clicked on combo tree input box to open dropdown at (932, 301) on input#justAnInputBox1
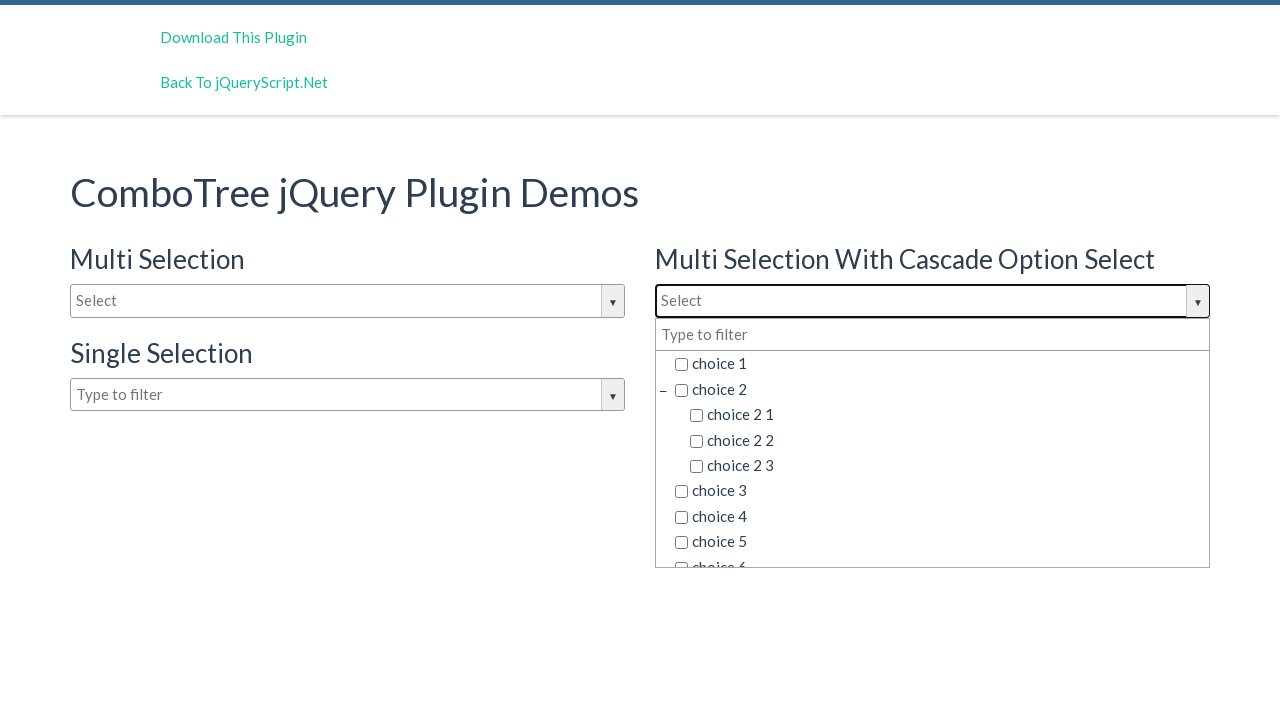

Dropdown list became visible
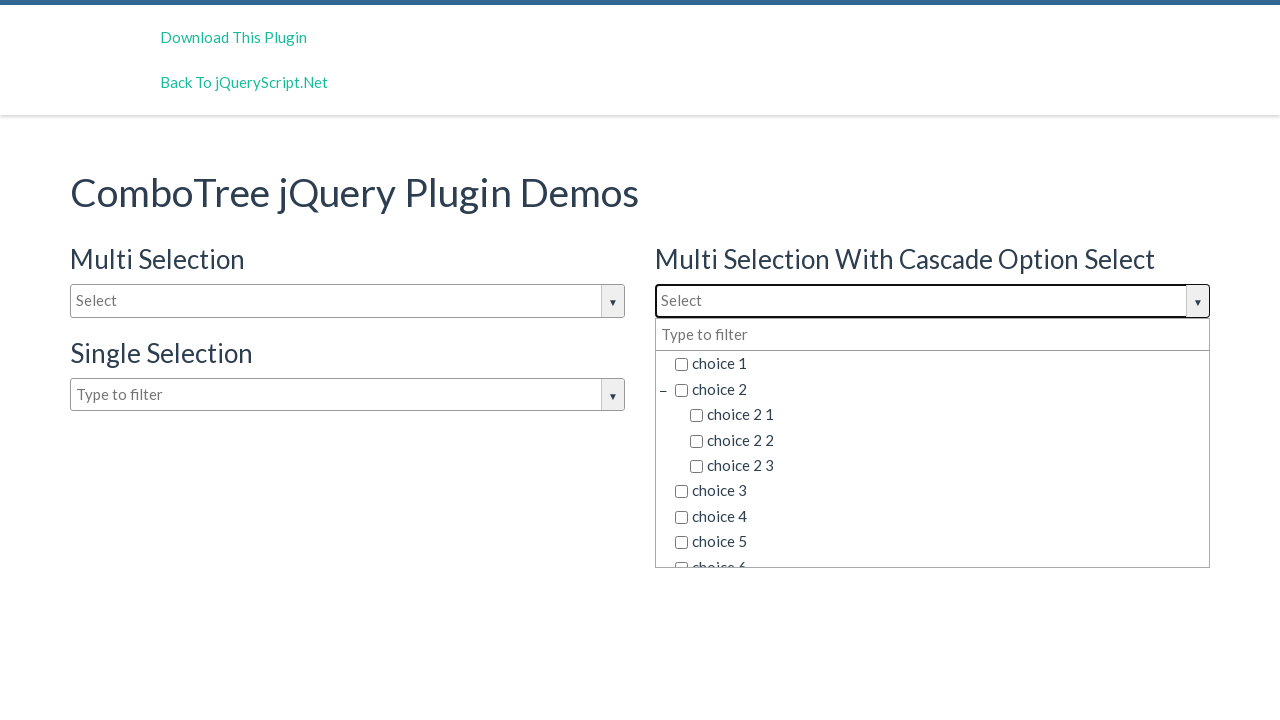

Located all combo tree item options
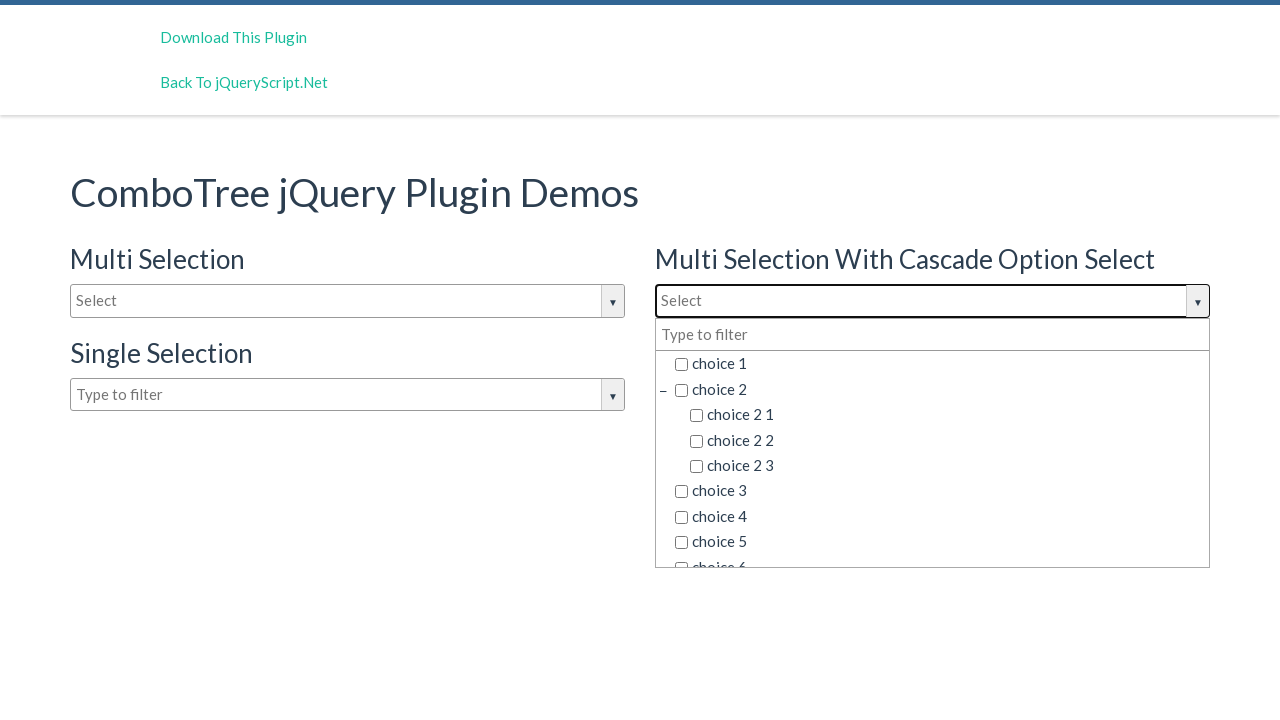

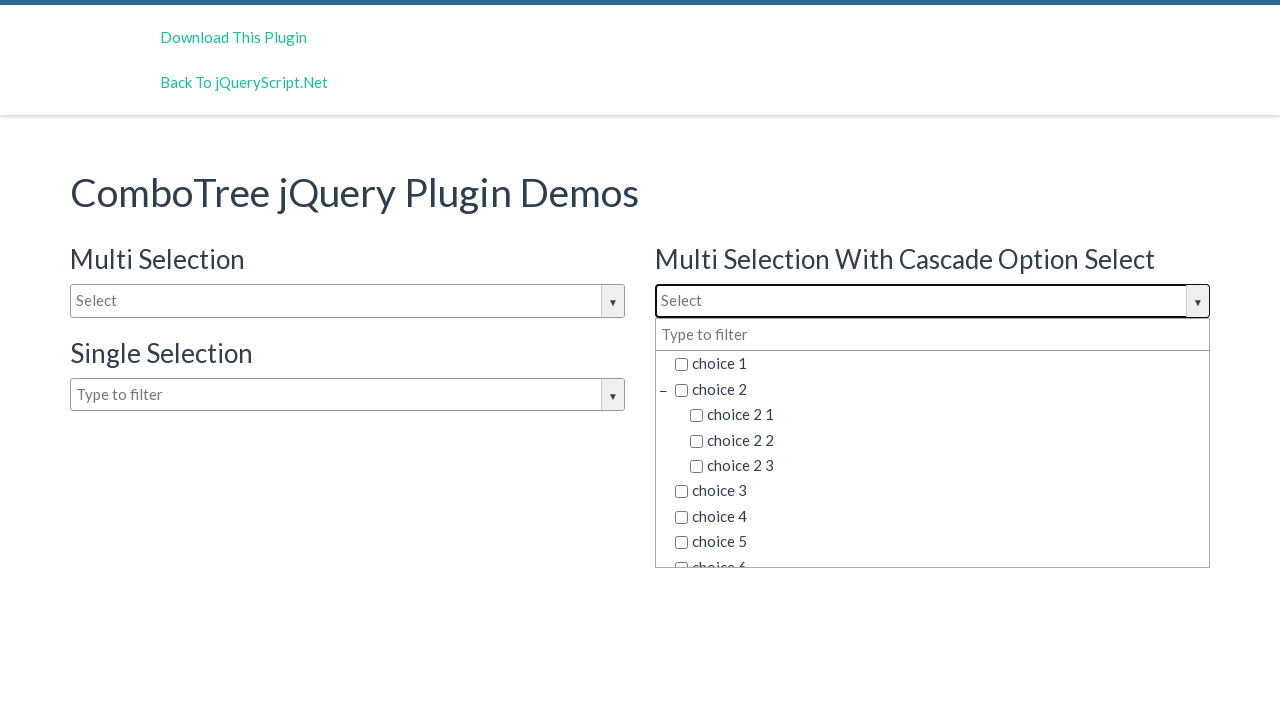